Tests multi-select dropdown functionality by selecting multiple options from a car list in an iframe

Starting URL: https://www.w3schools.com/tags/tryit.asp?filename=tryhtml_select_multiple

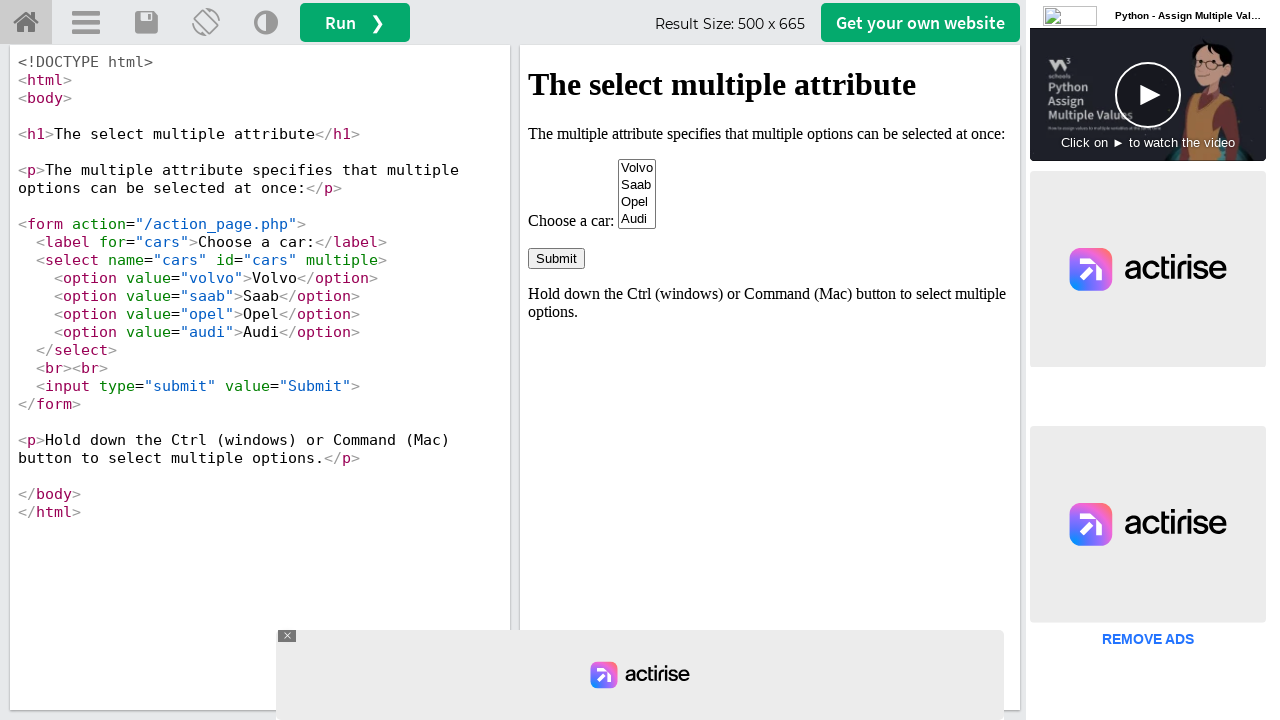

Located iframe containing the select element
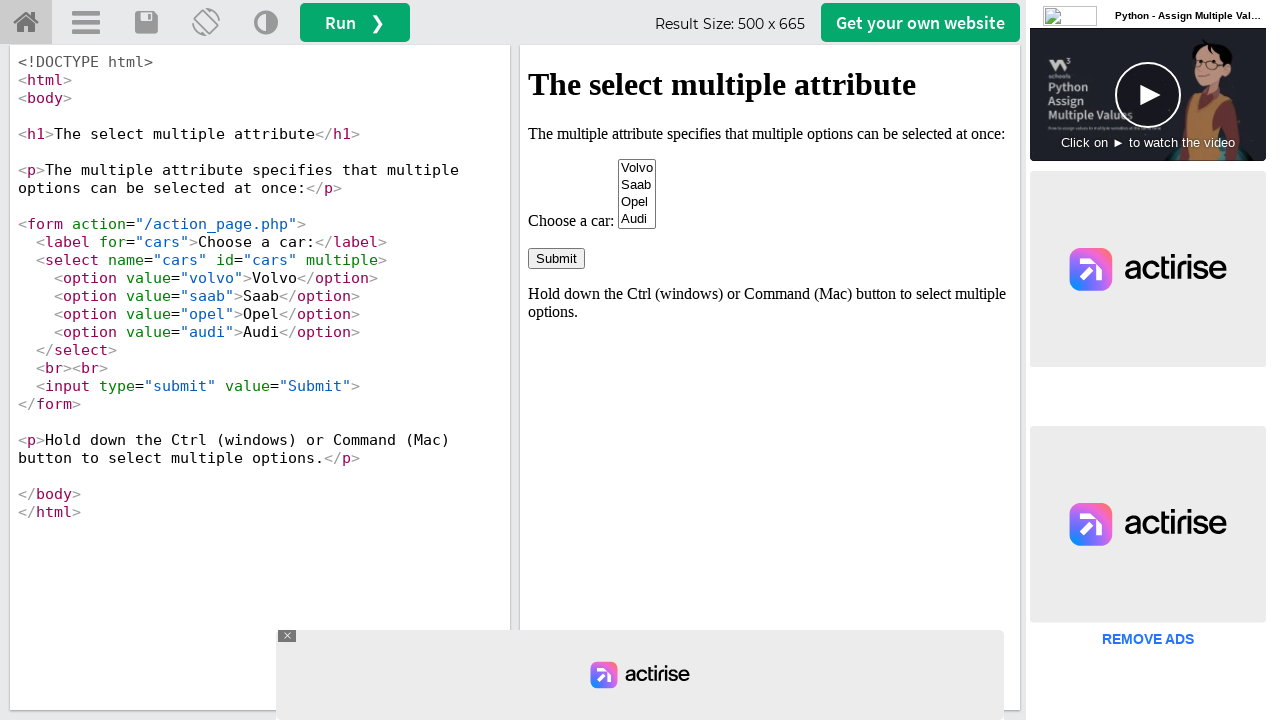

Selected multiple options from cars dropdown: Volvo and Opel on iframe[id='iframeResult'] >> internal:control=enter-frame >> select[name='cars']
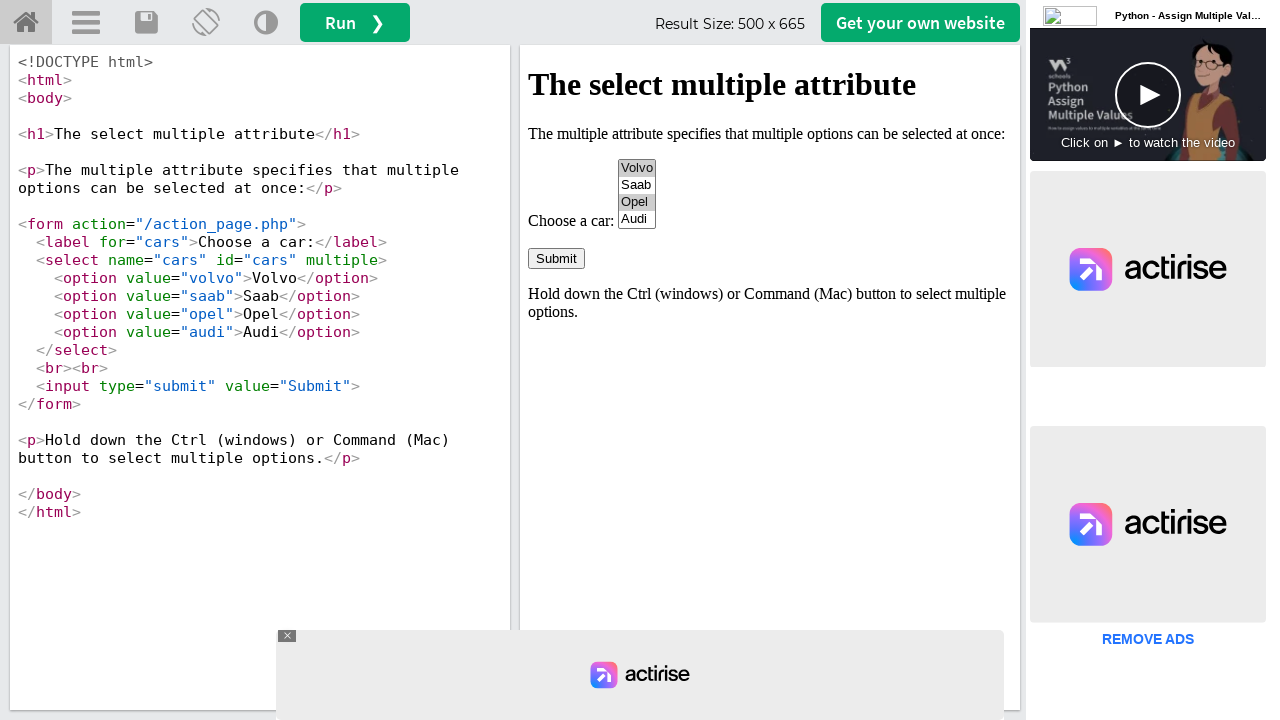

Verified that the select element is loaded and ready
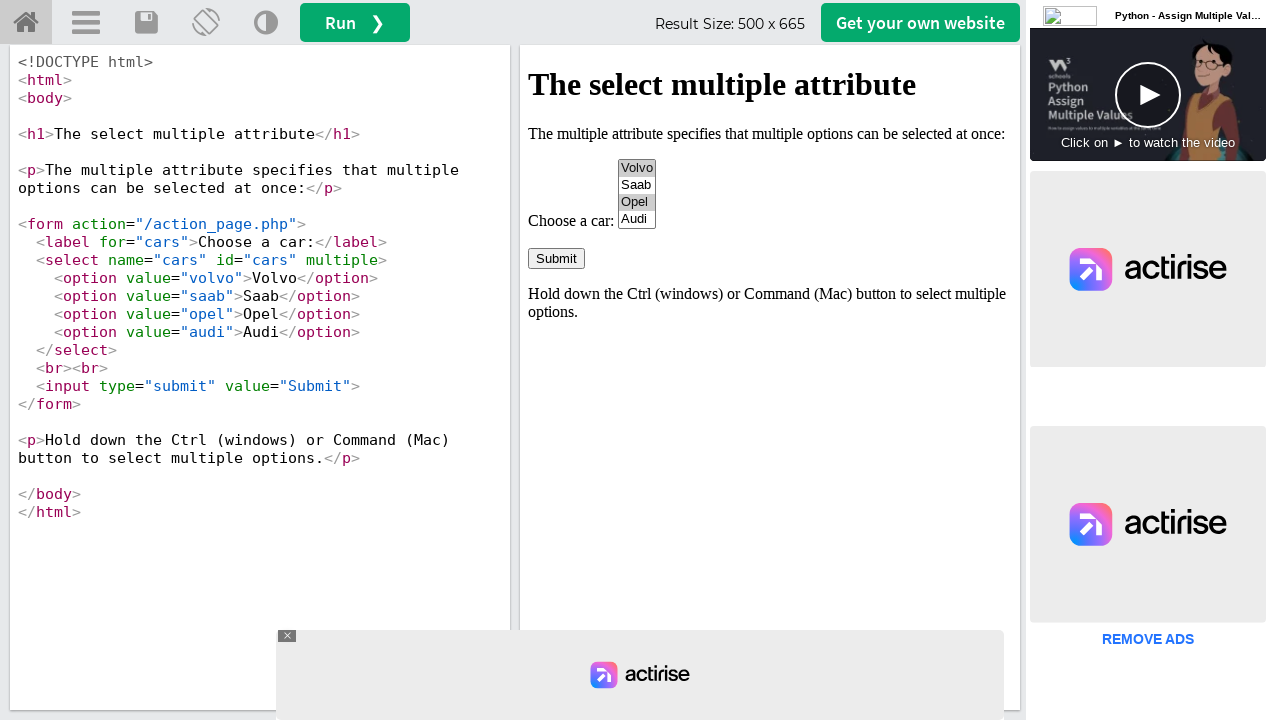

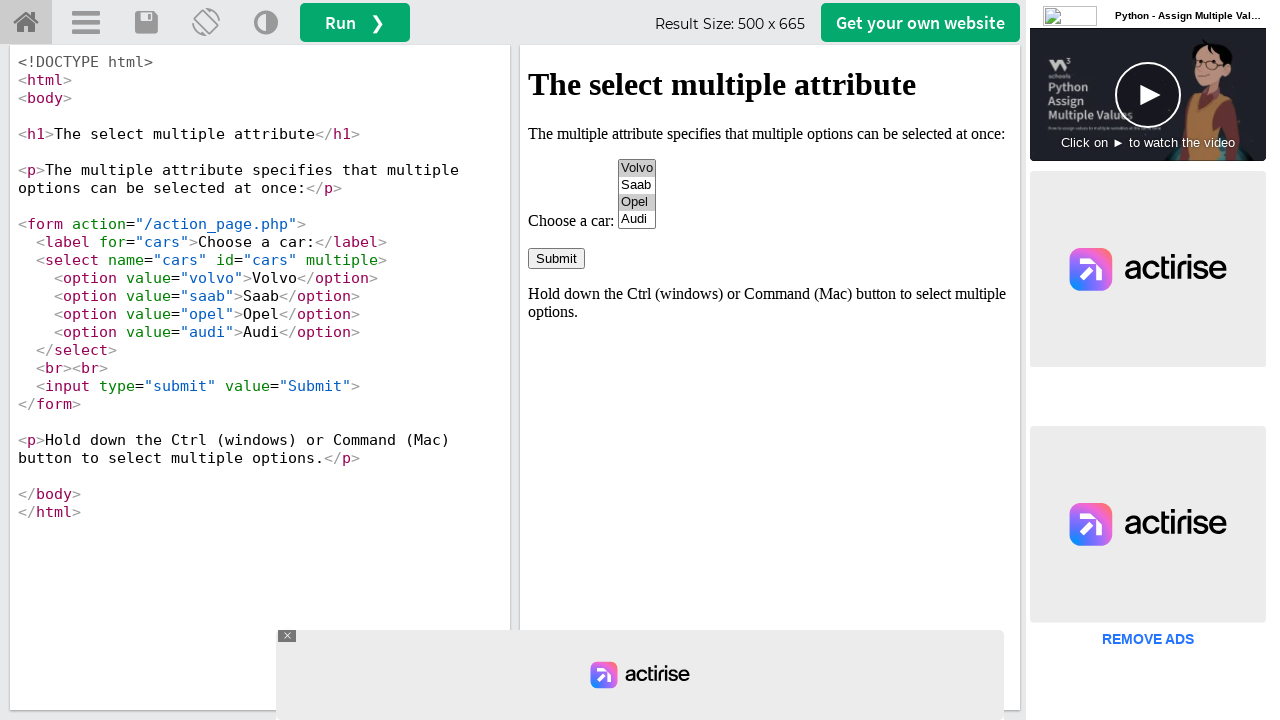